Tests selecting a date of birth using the date picker with specific month, year, and day values

Starting URL: https://demoqa.com/automation-practice-form

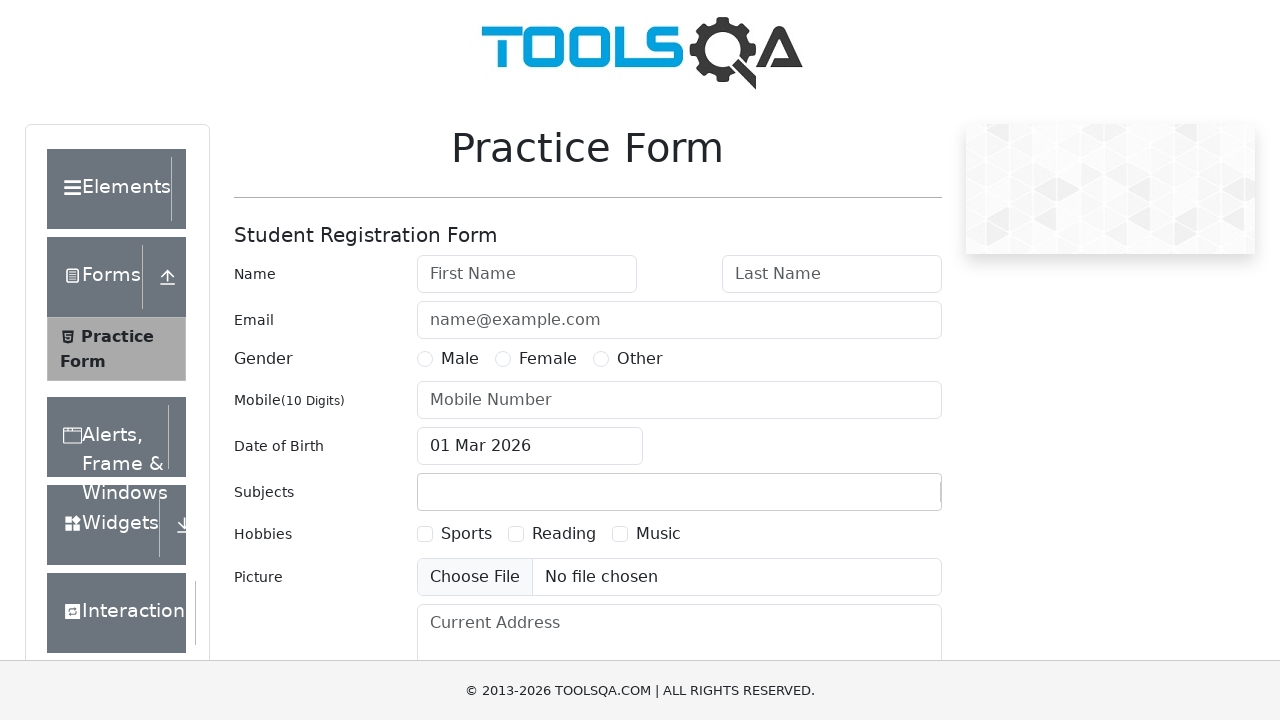

Clicked on date of birth field to open date picker at (530, 446) on #dateOfBirthInput
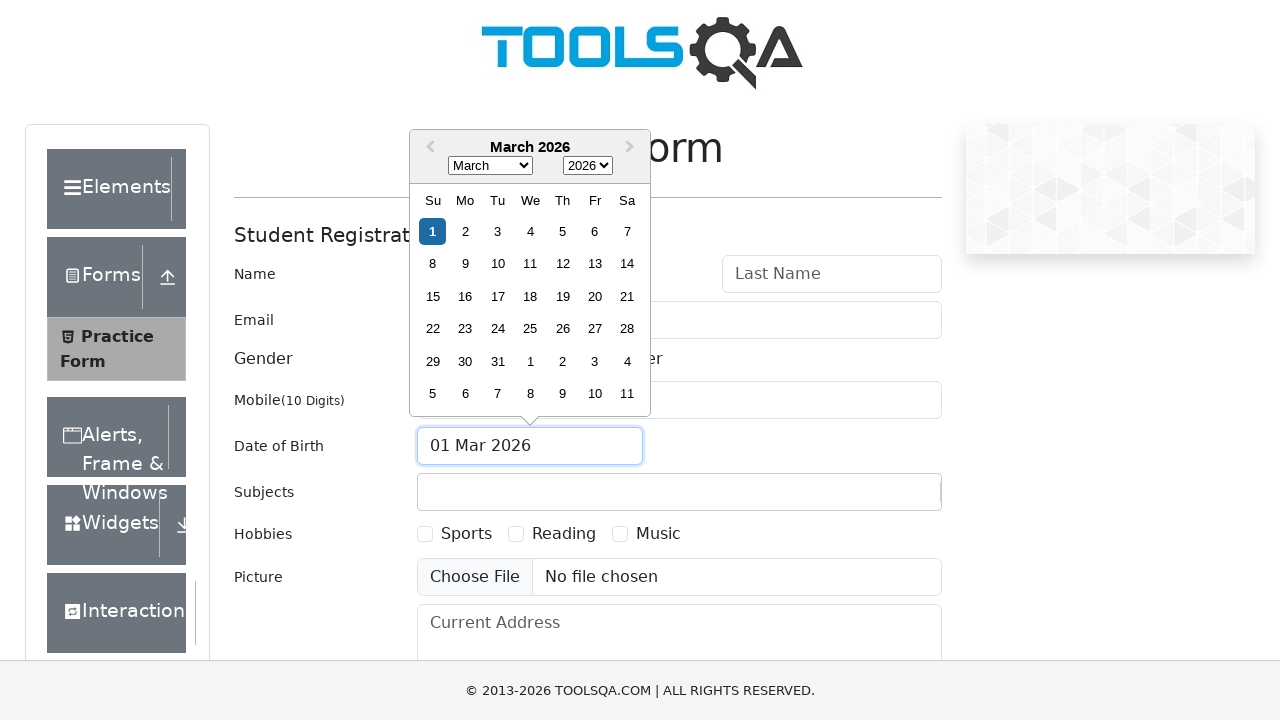

Selected year 1994 from date picker year dropdown on .react-datepicker__year-select
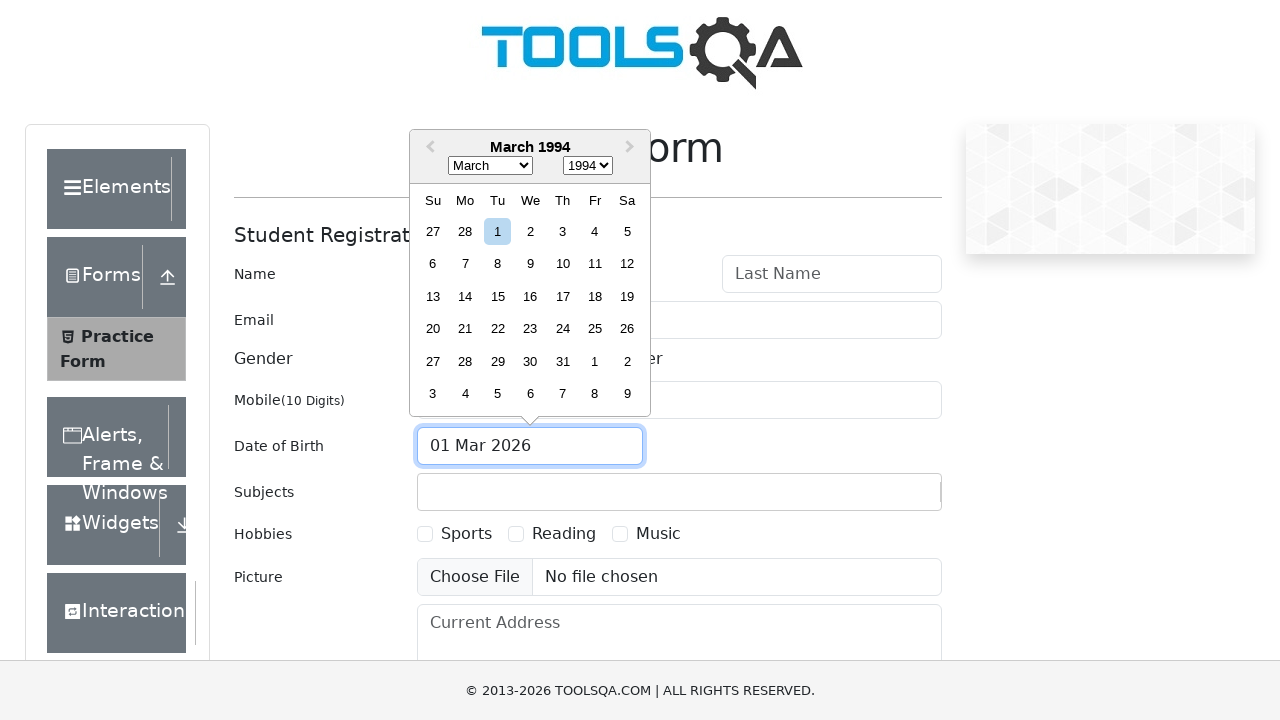

Selected month April (index 3) from date picker month dropdown on .react-datepicker__month-select
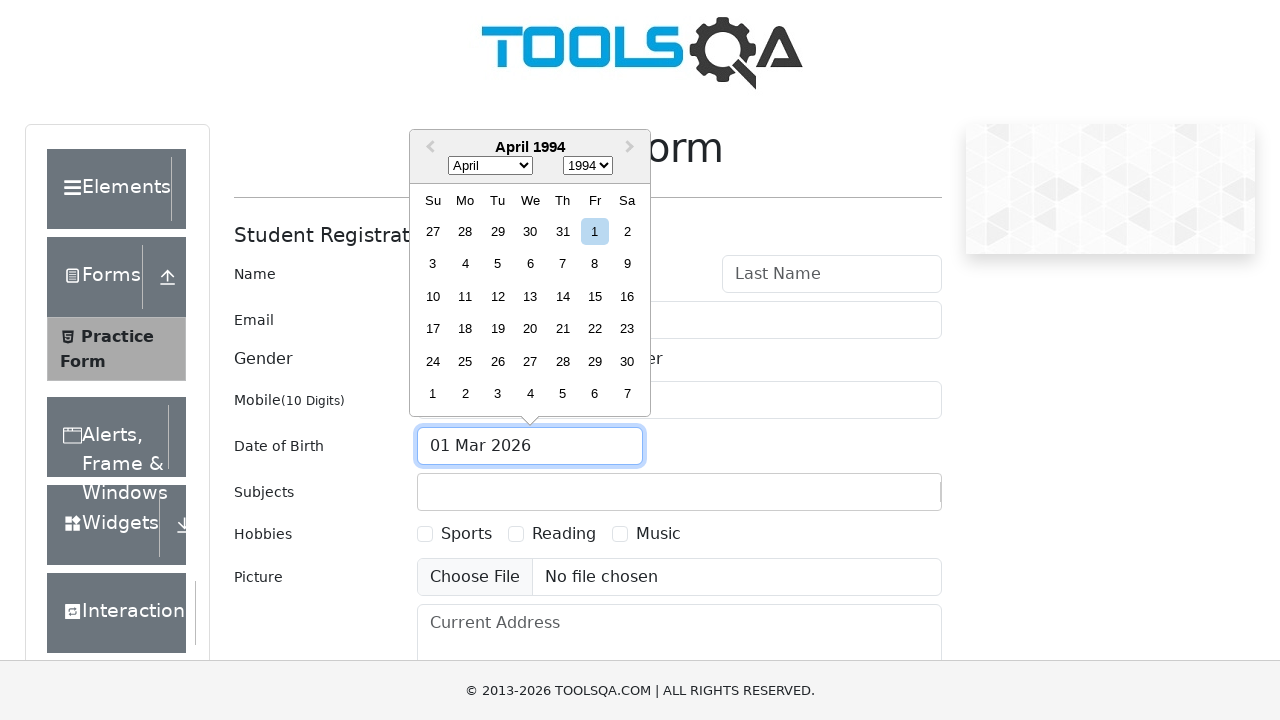

Selected day 13 from date picker calendar at (530, 296) on .react-datepicker__day--013:not(.react-datepicker__day--outside-month)
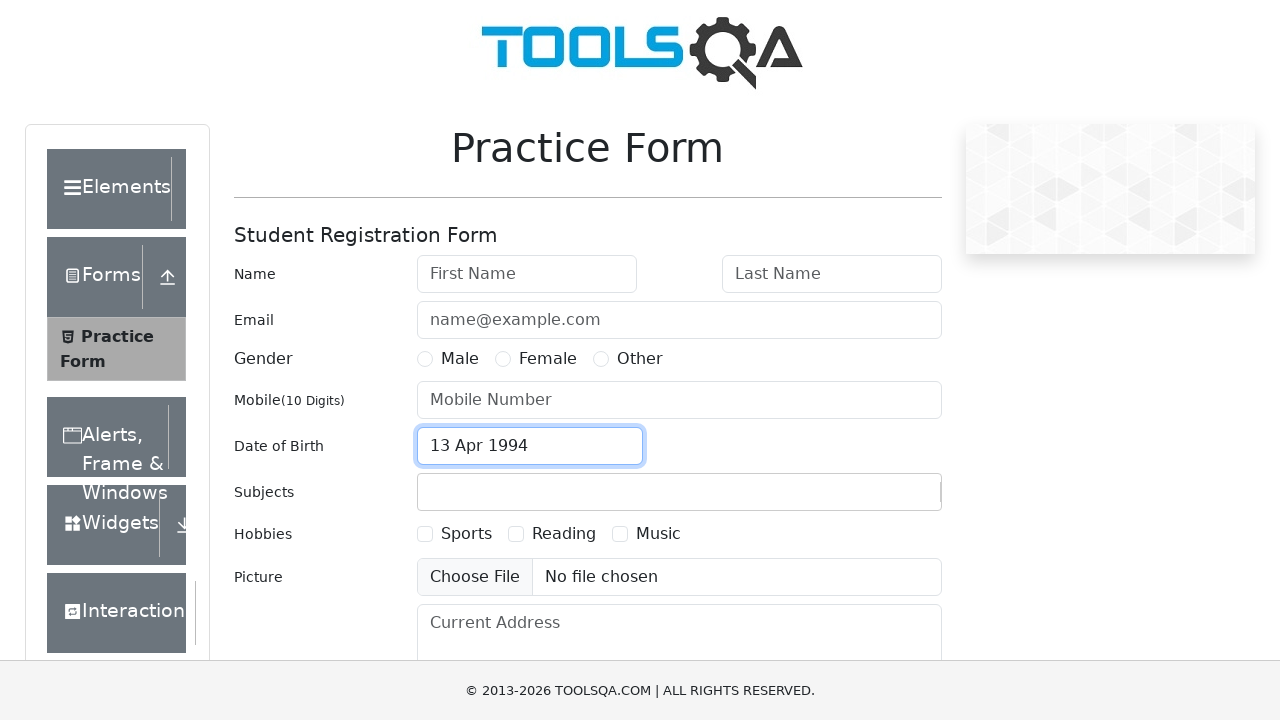

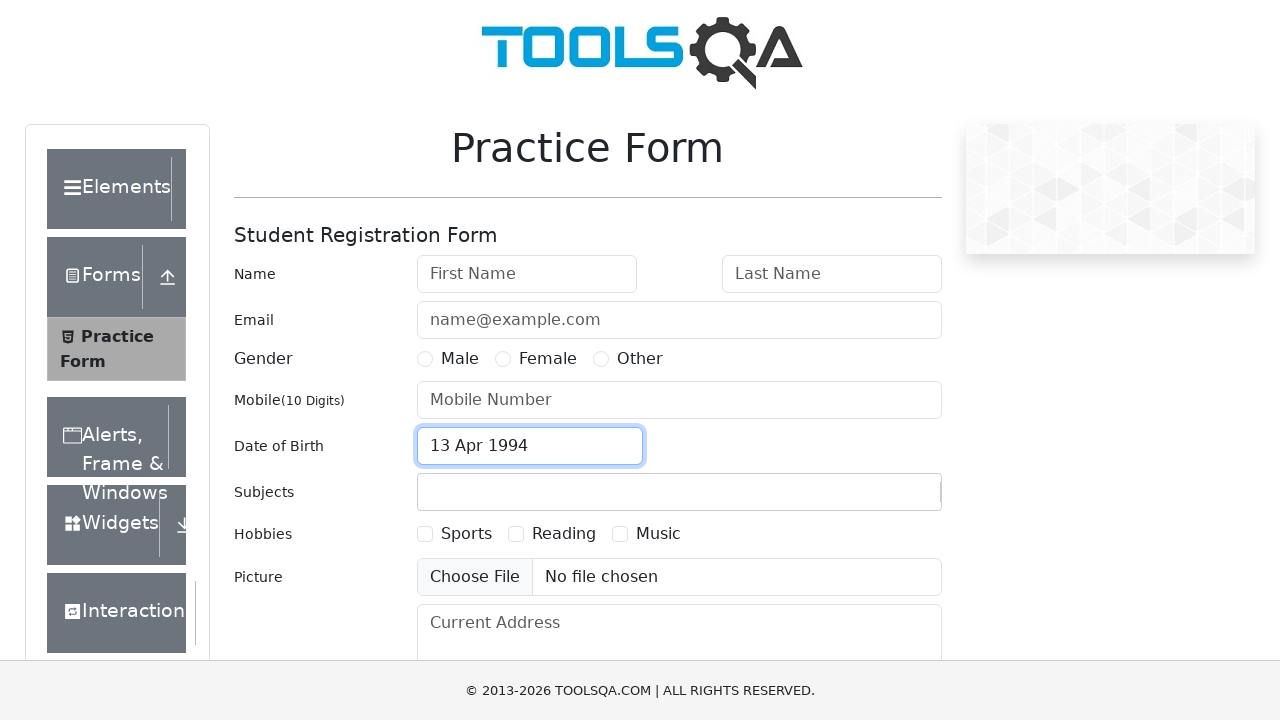